Tests that Enter key opens the listbox and highlights first option

Starting URL: https://www.w3.org/WAI/ARIA/apg/patterns/combobox/examples/combobox-select-only/

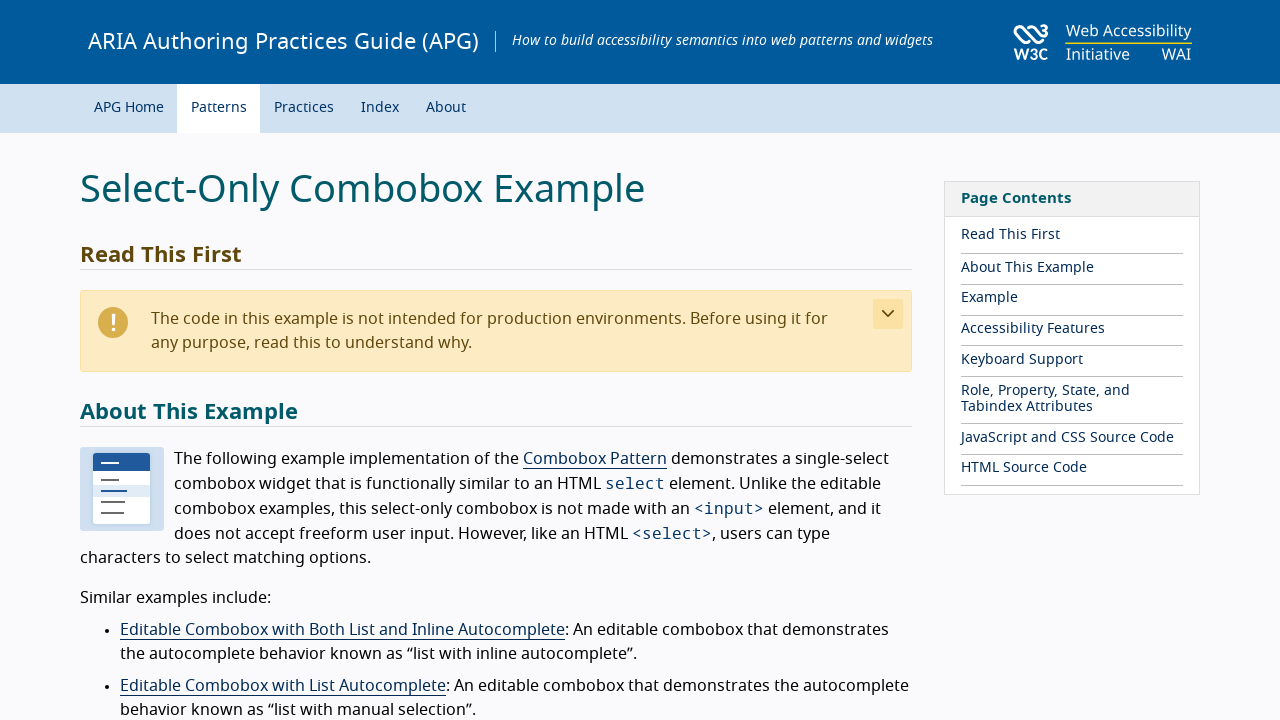

Retrieved first option ID from listbox
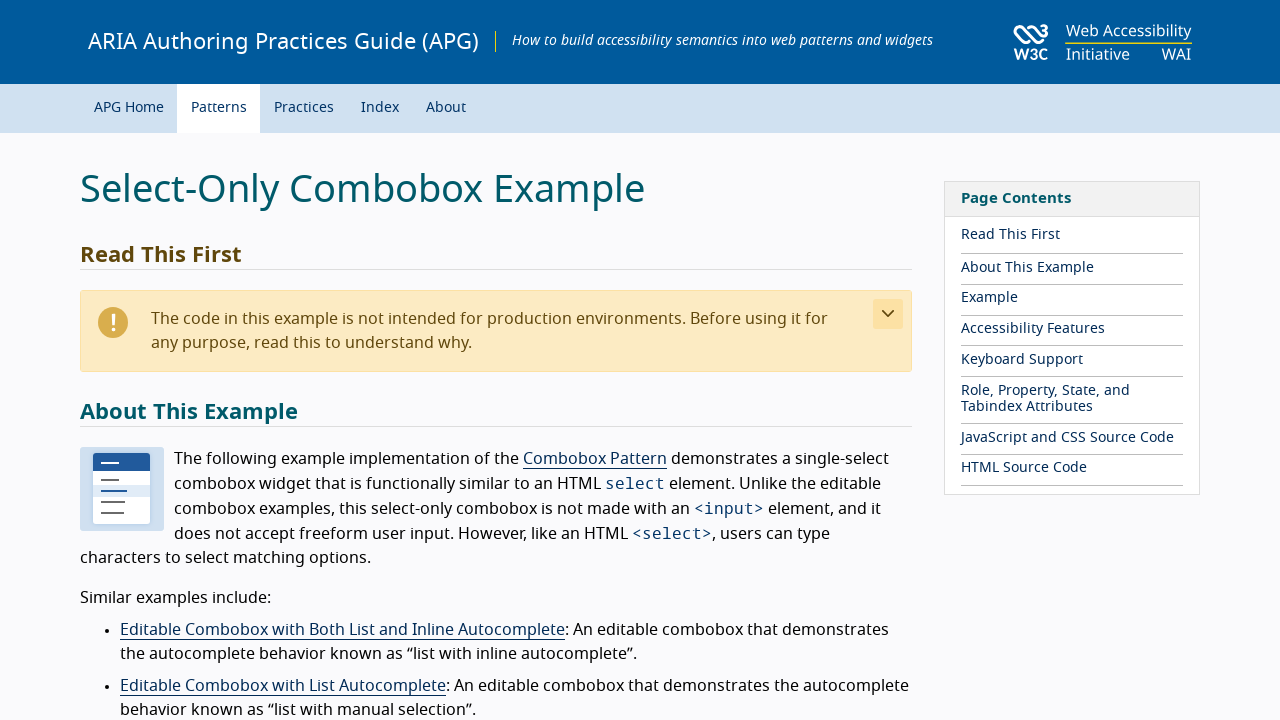

Verified listbox is initially hidden
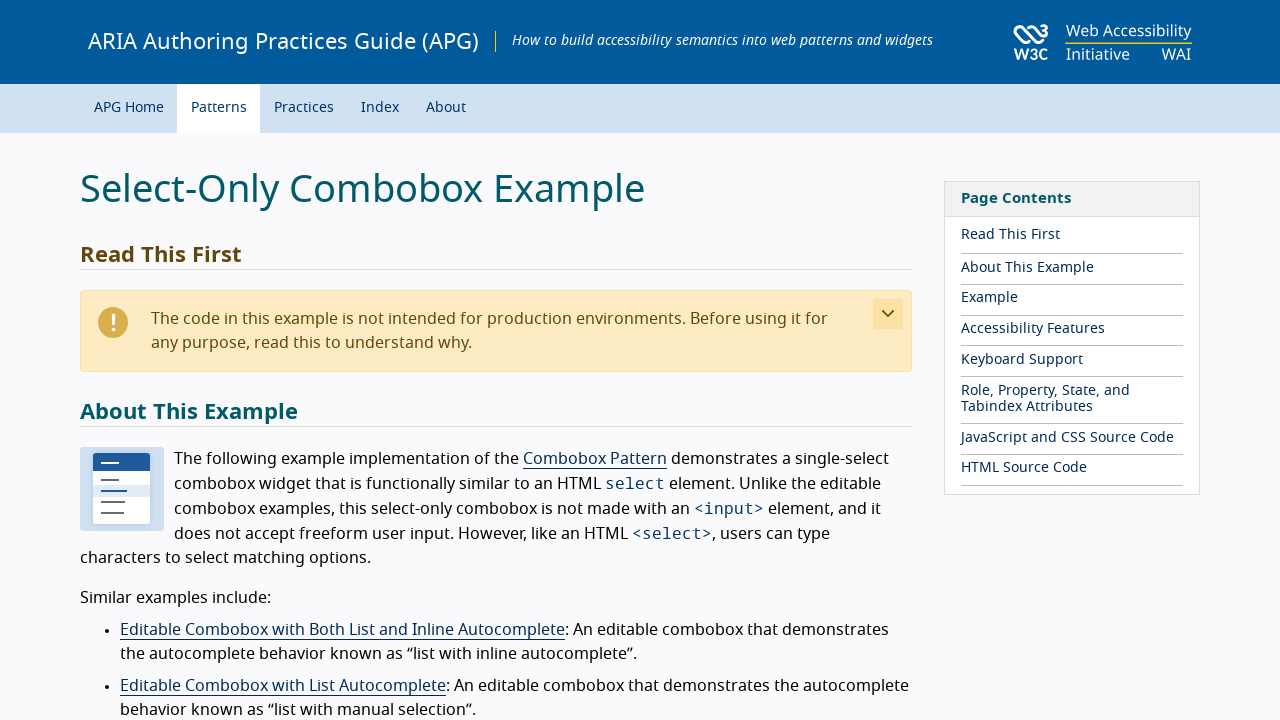

Pressed Enter key on combobox to open listbox on #combo1
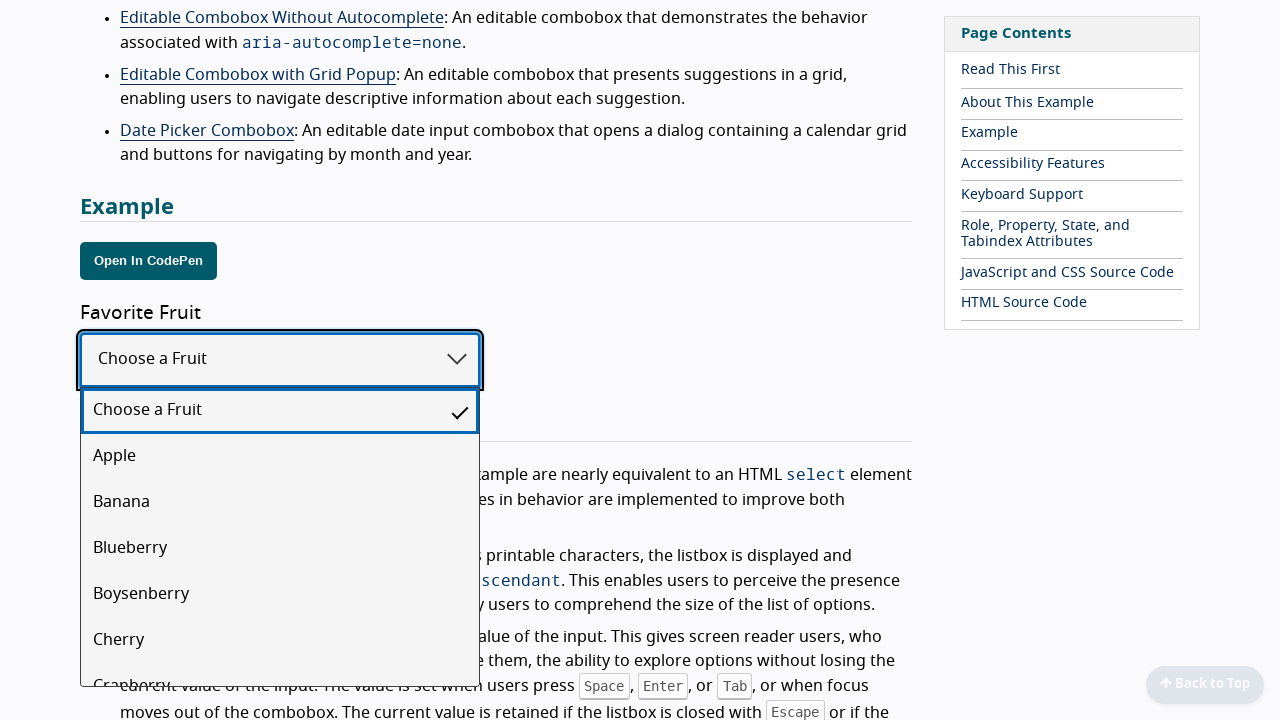

Verified listbox is now visible after pressing Enter
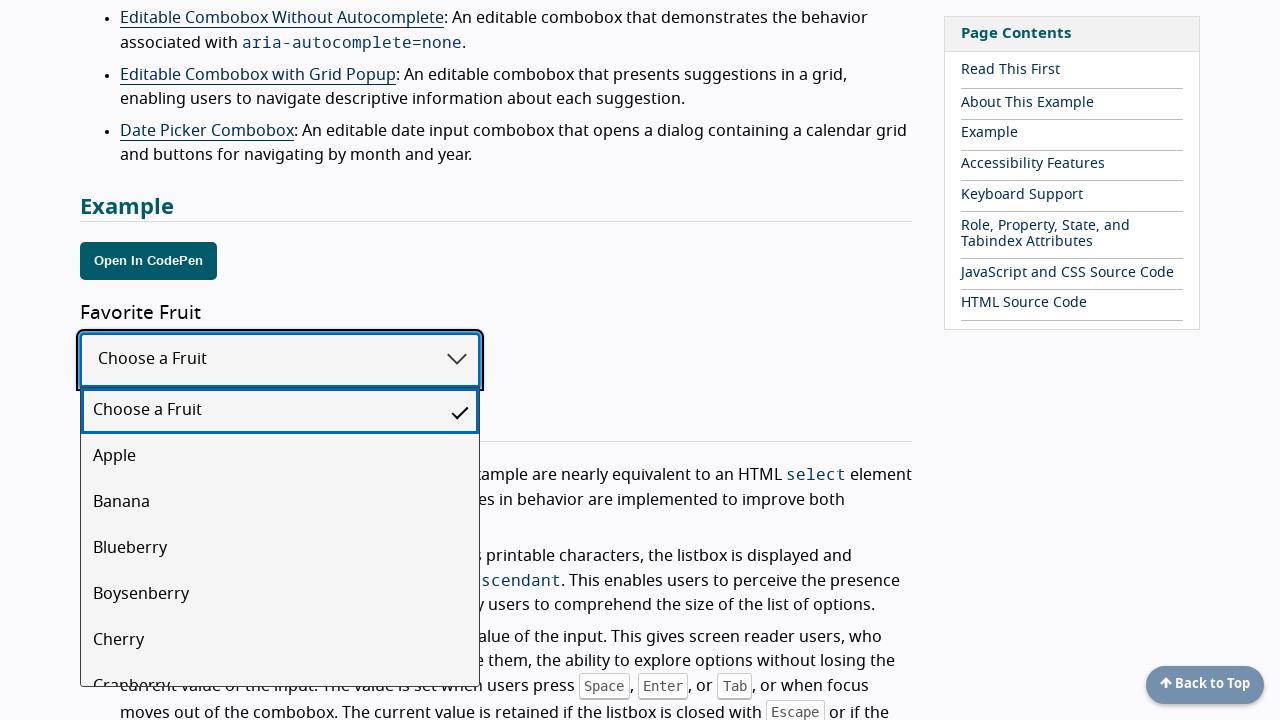

Verified first option is highlighted (aria-activedescendant matches first option ID)
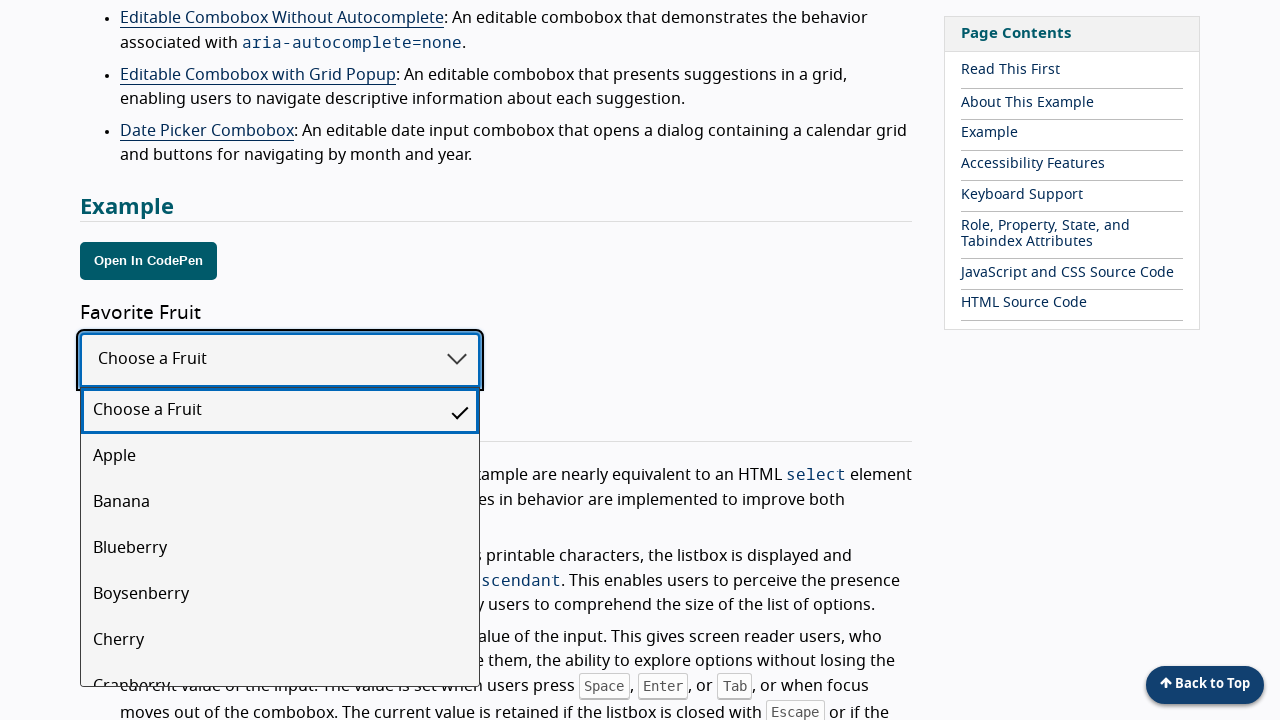

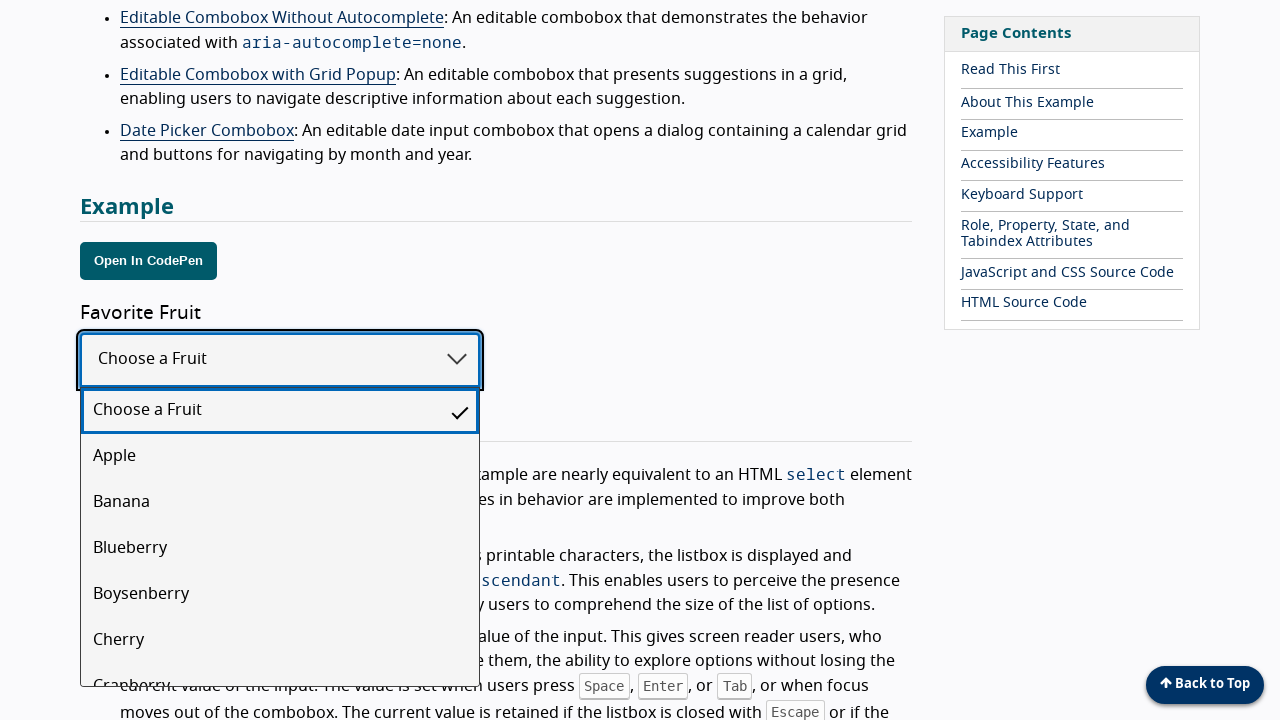